Navigates to the Walla Israeli news website and waits for it to load

Starting URL: https://www.walla.co.il

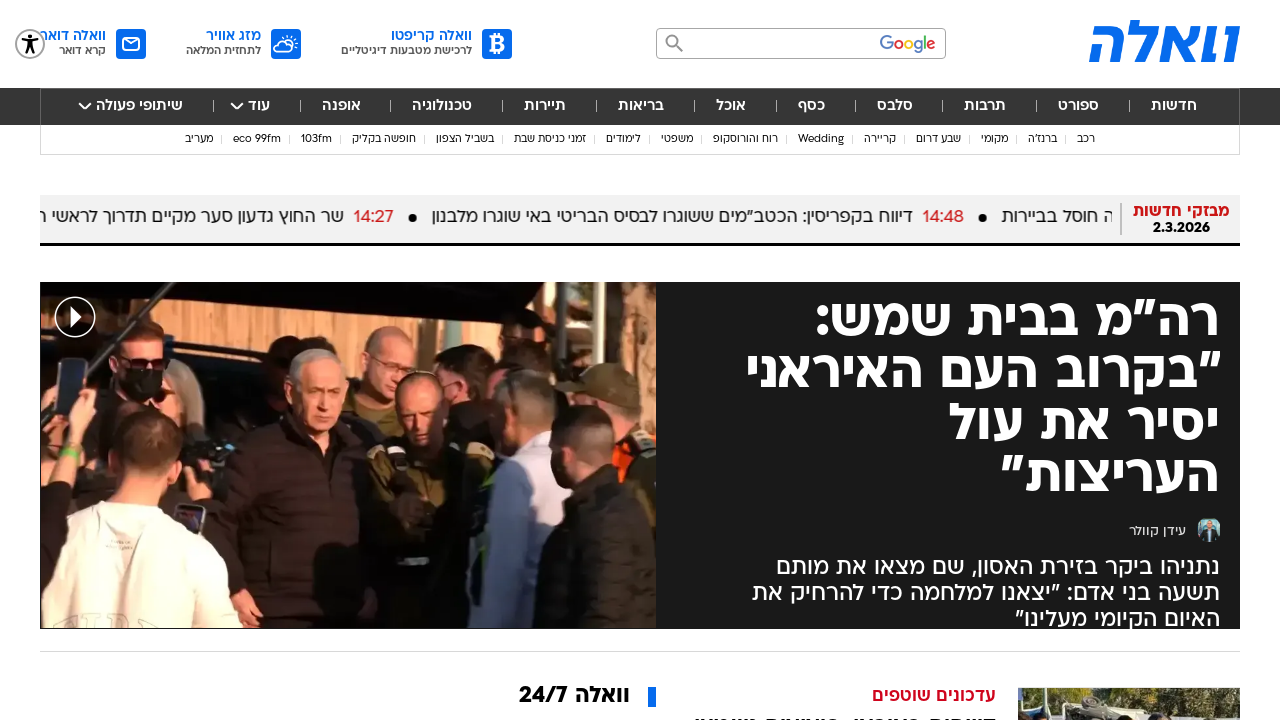

Waited for Walla Israeli news website to reach domcontentloaded state
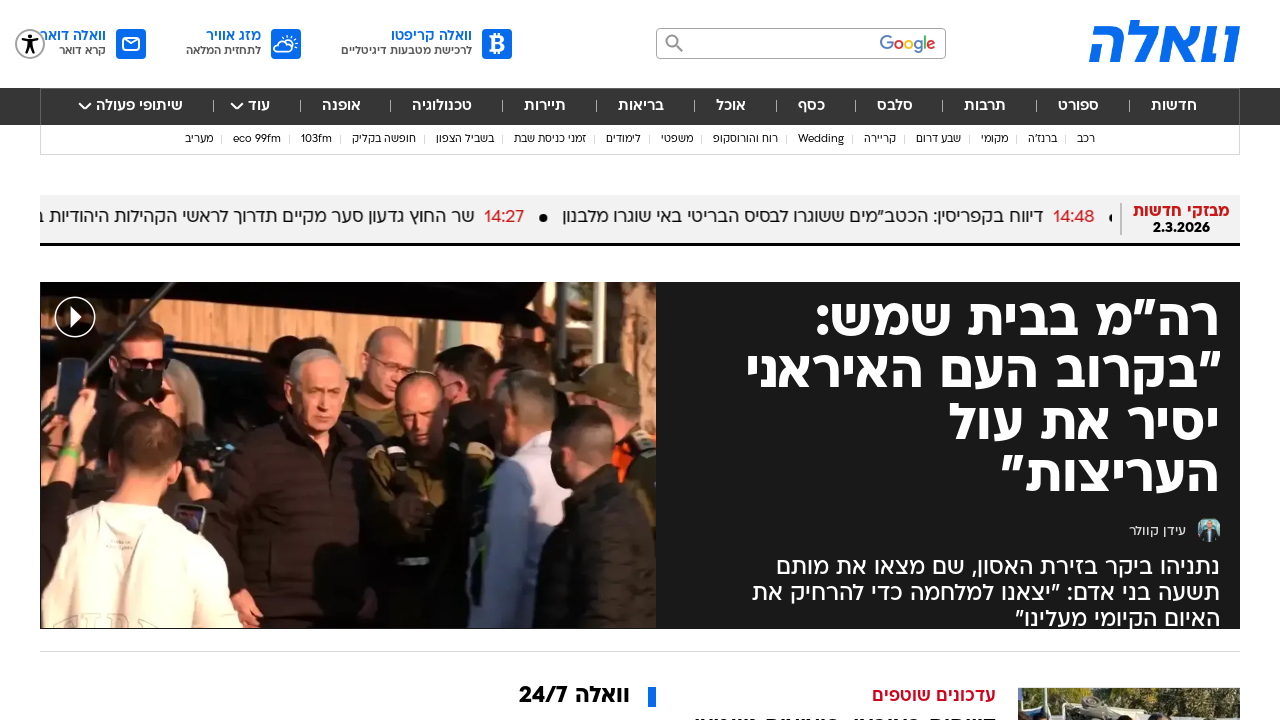

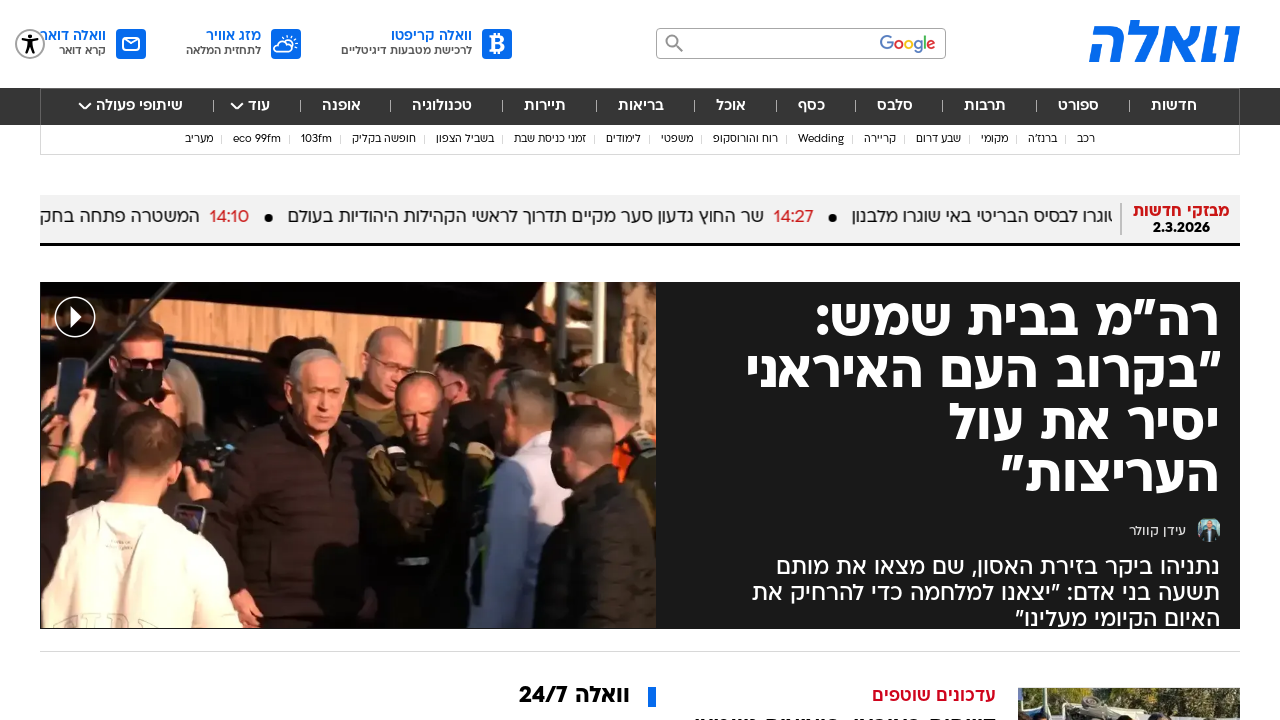